Tests drag and drop functionality within an iframe on the jQuery UI demo page by dragging an element into a droppable area

Starting URL: https://jqueryui.com/droppable/

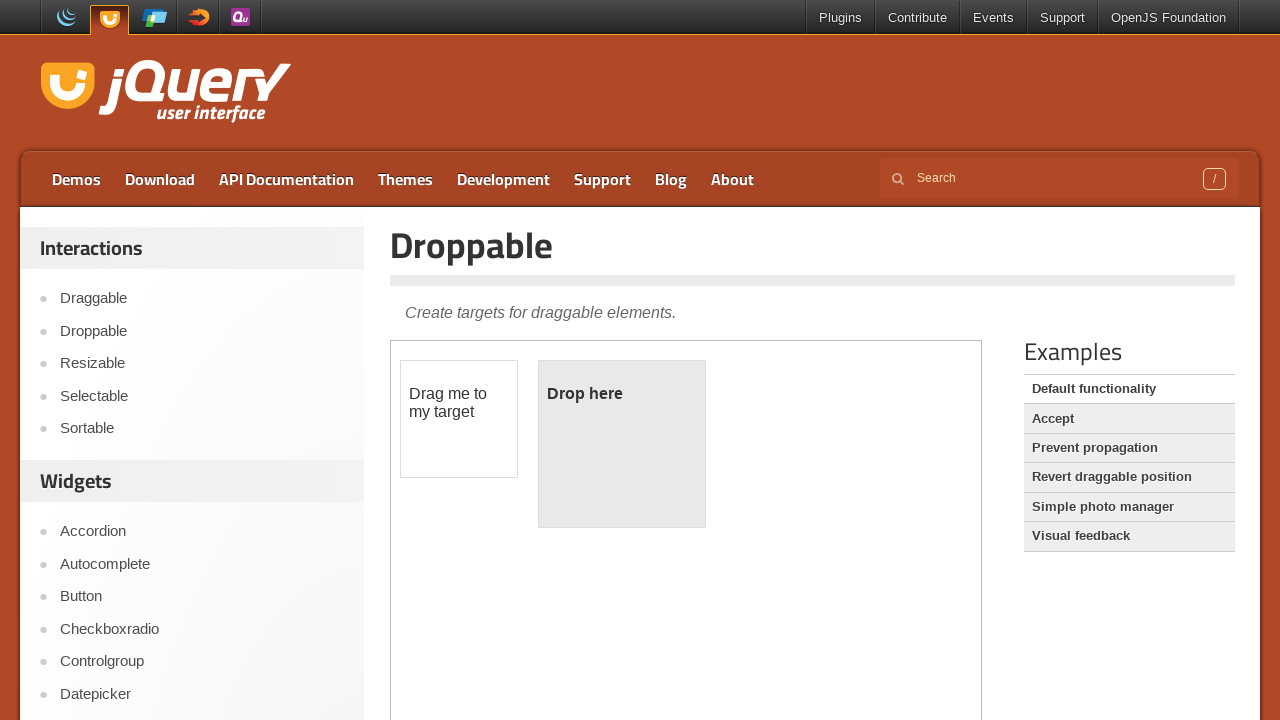

Located iframe containing the drag and drop demo
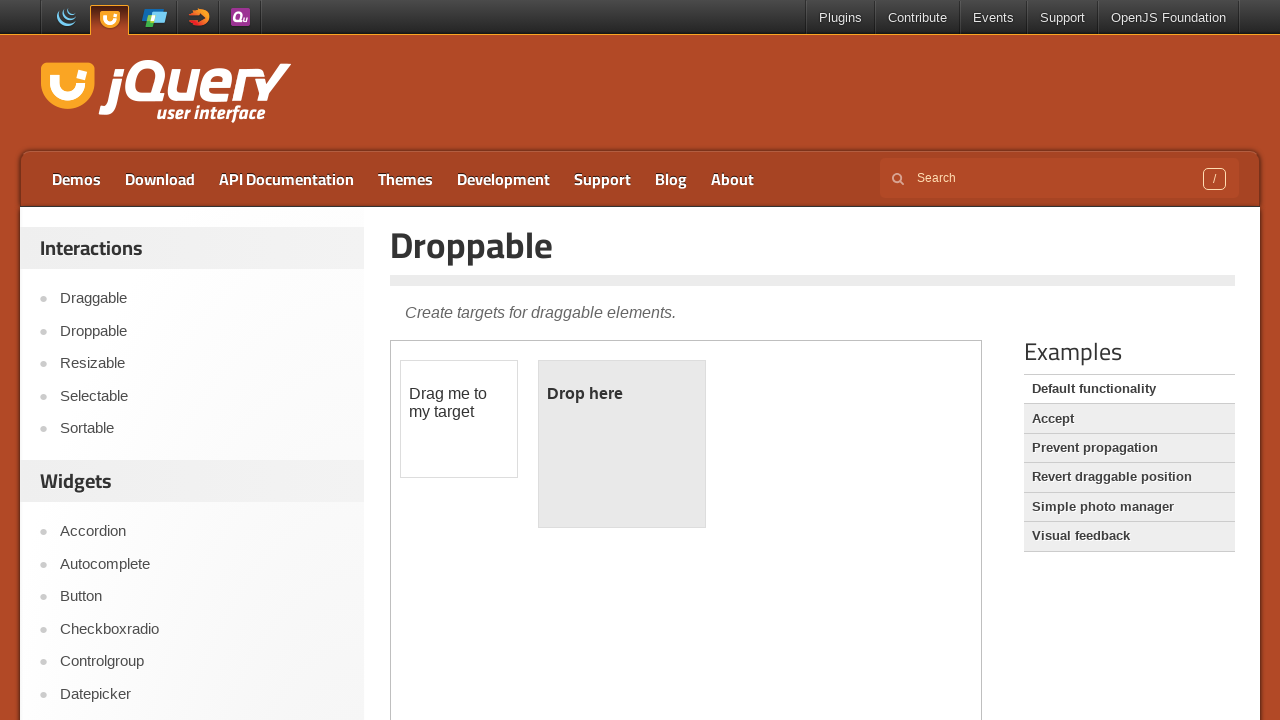

Located draggable element with id 'draggable'
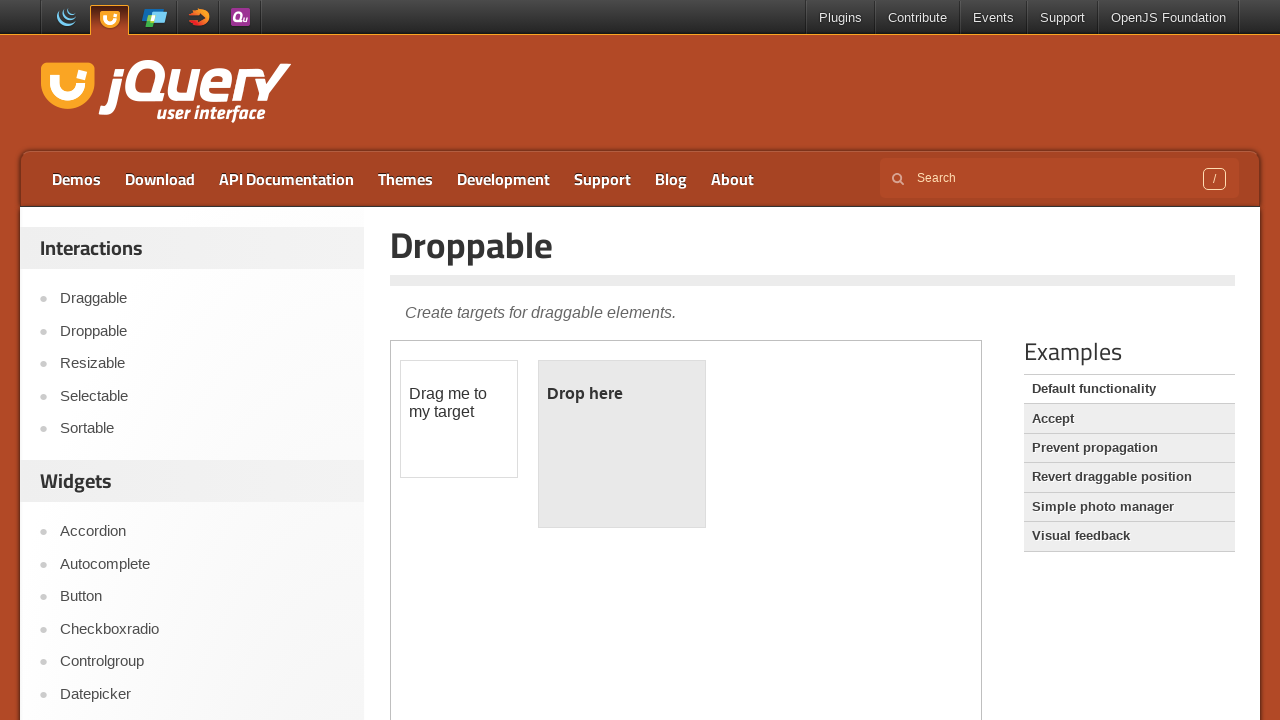

Located droppable target element with id 'droppable'
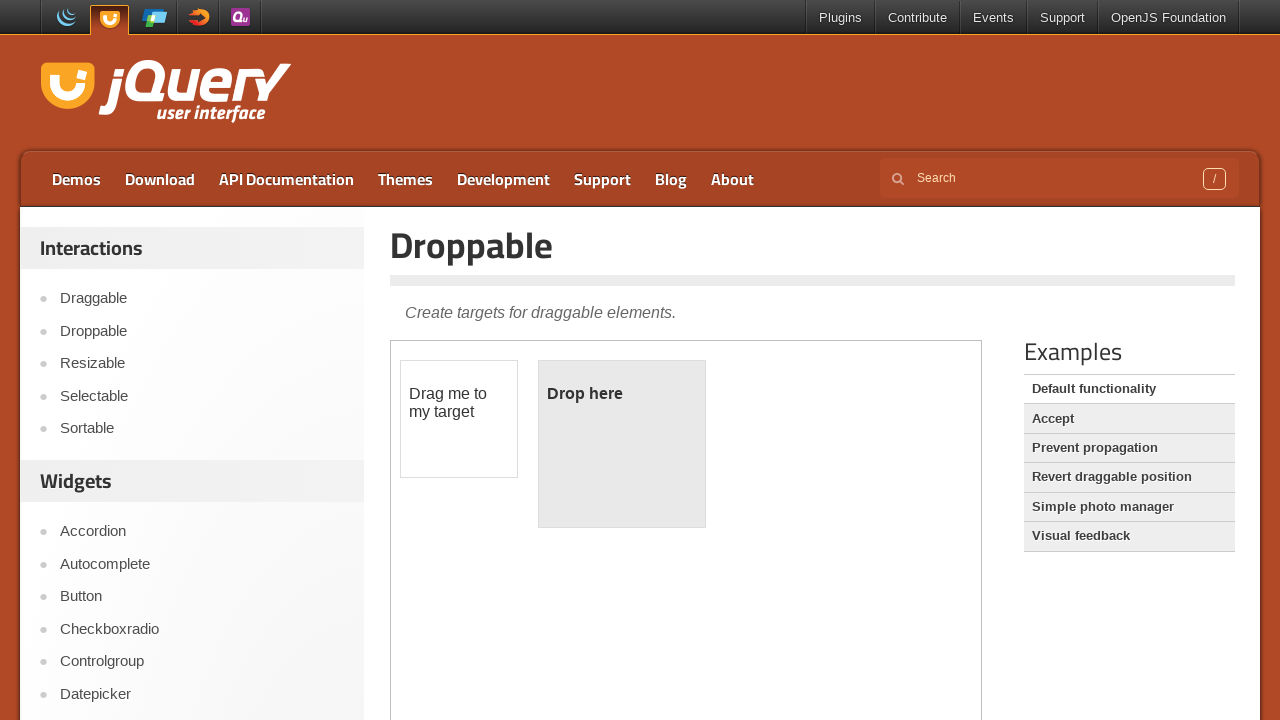

Dragged draggable element into droppable area at (622, 444)
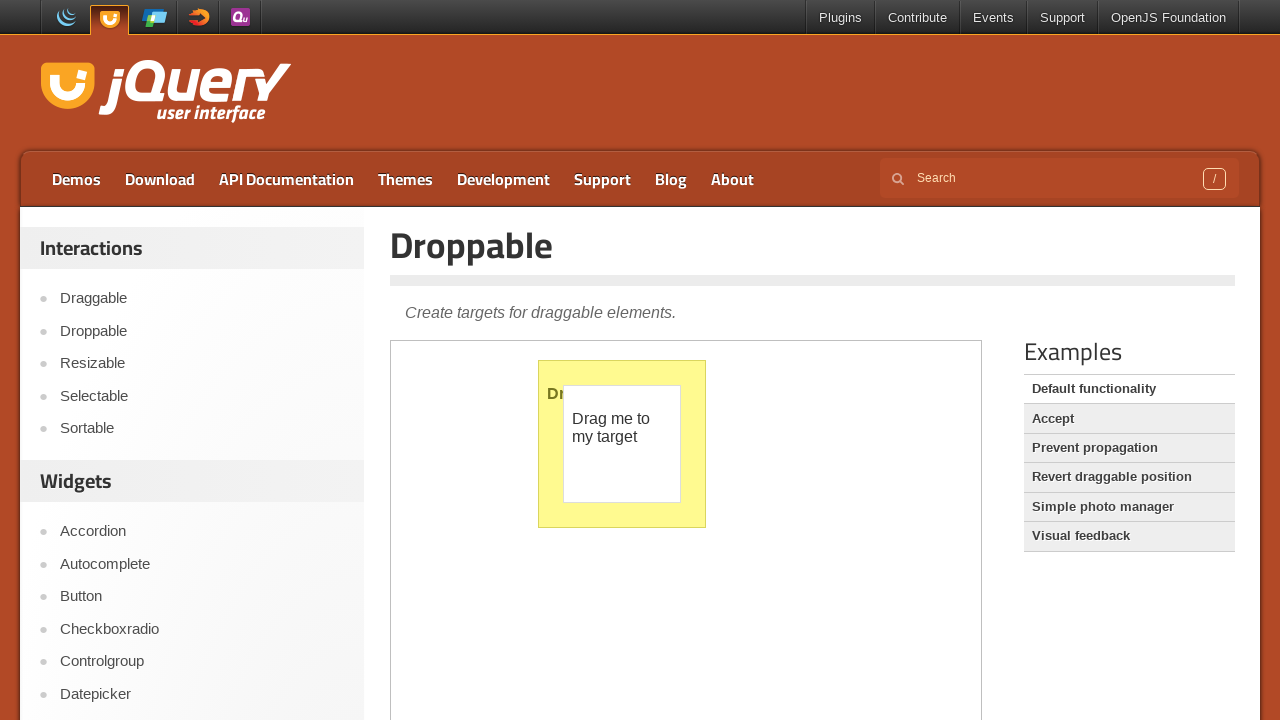

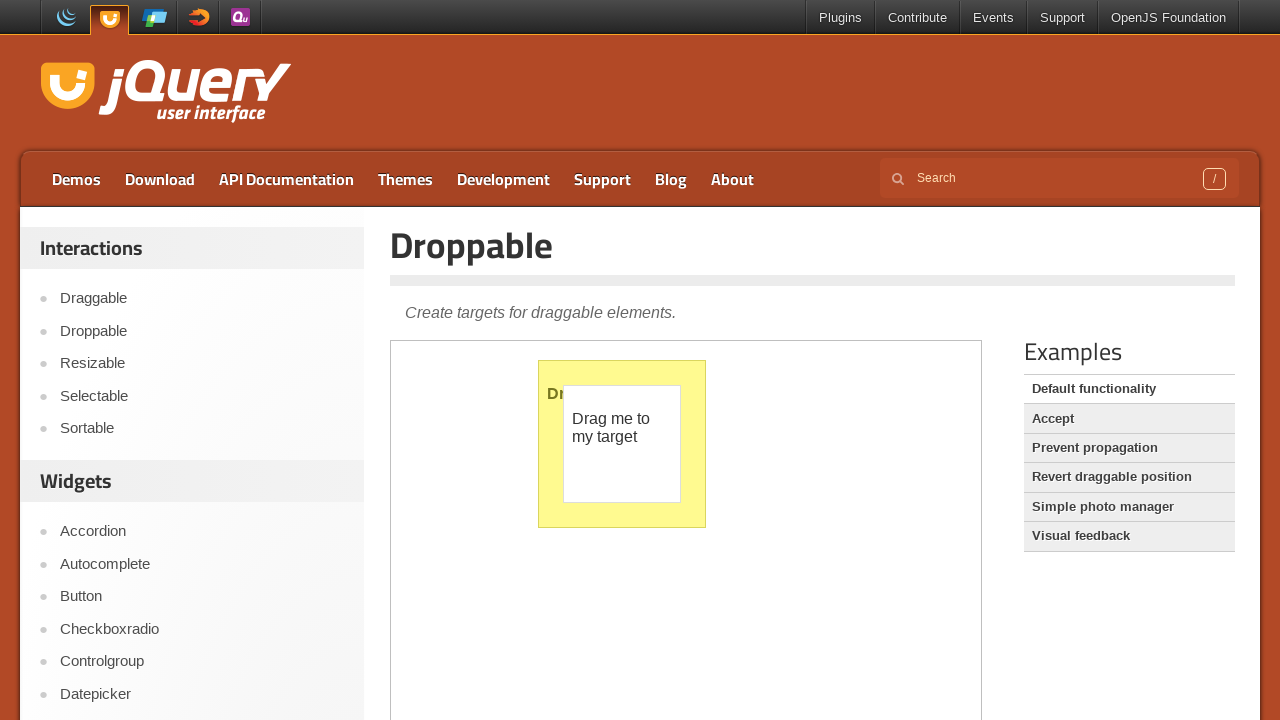